Demonstrates different methods of clicking the "About us" button including JavaScript execution, with navigation back to test multiple click approaches

Starting URL: https://codefish.io/

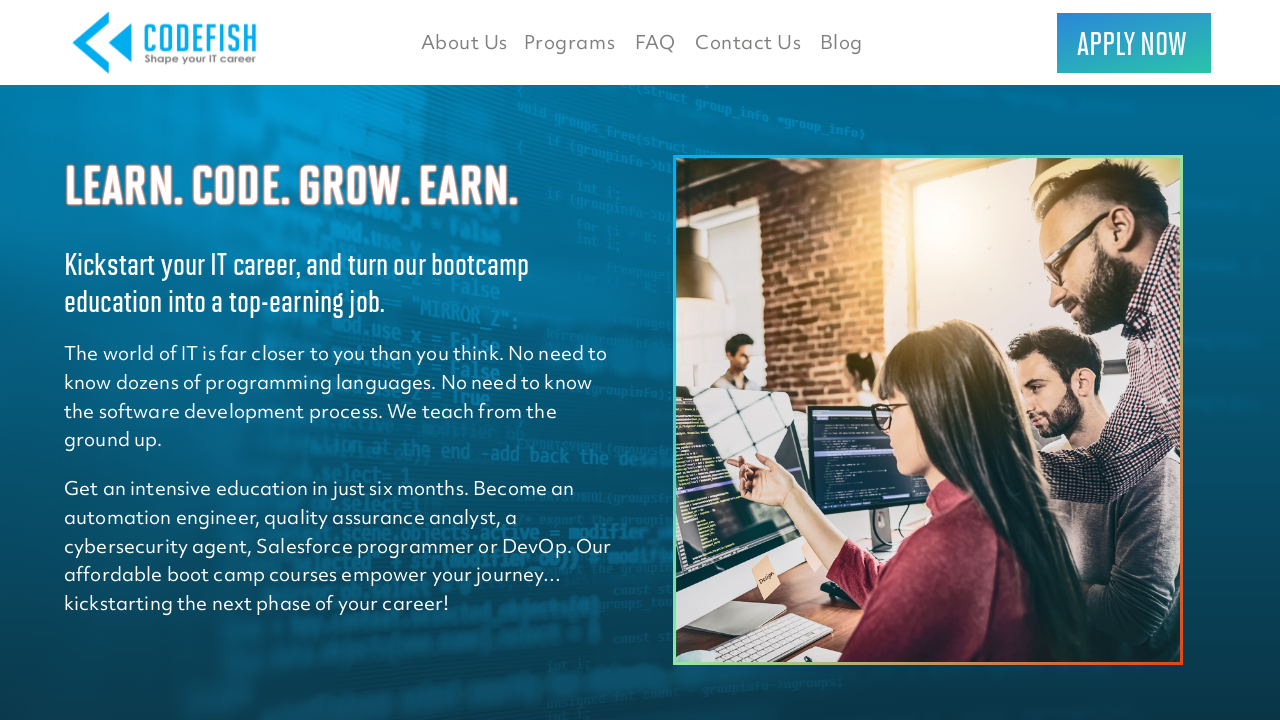

Clicked 'About us' button using standard click method at (464, 42) on button:has-text('About us')
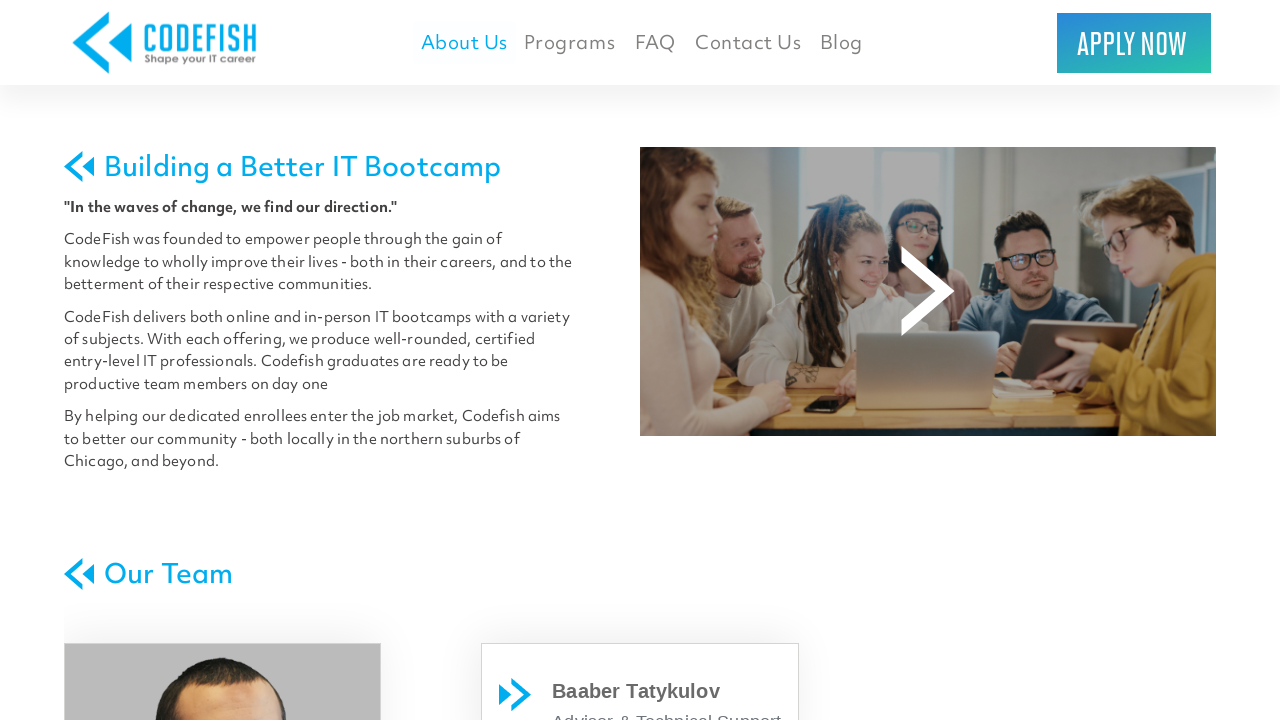

Navigated back to main page
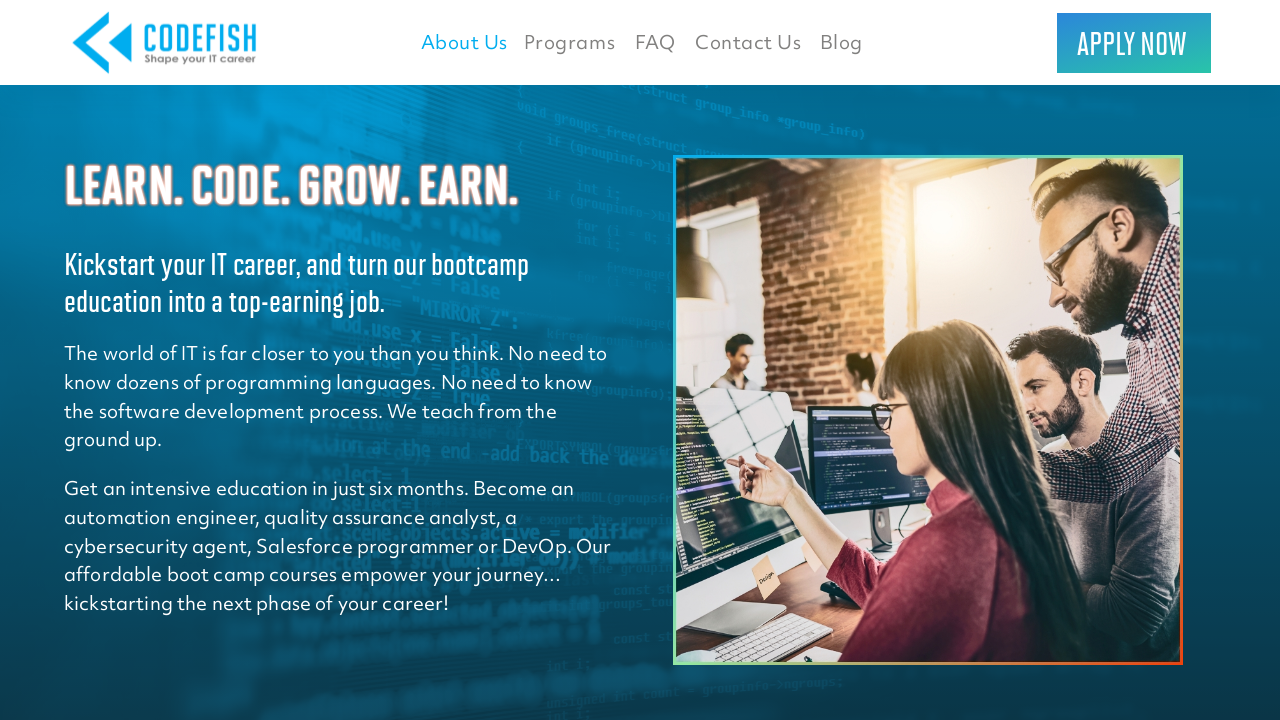

Clicked 'About us' button again using standard click method at (464, 42) on button:has-text('About us')
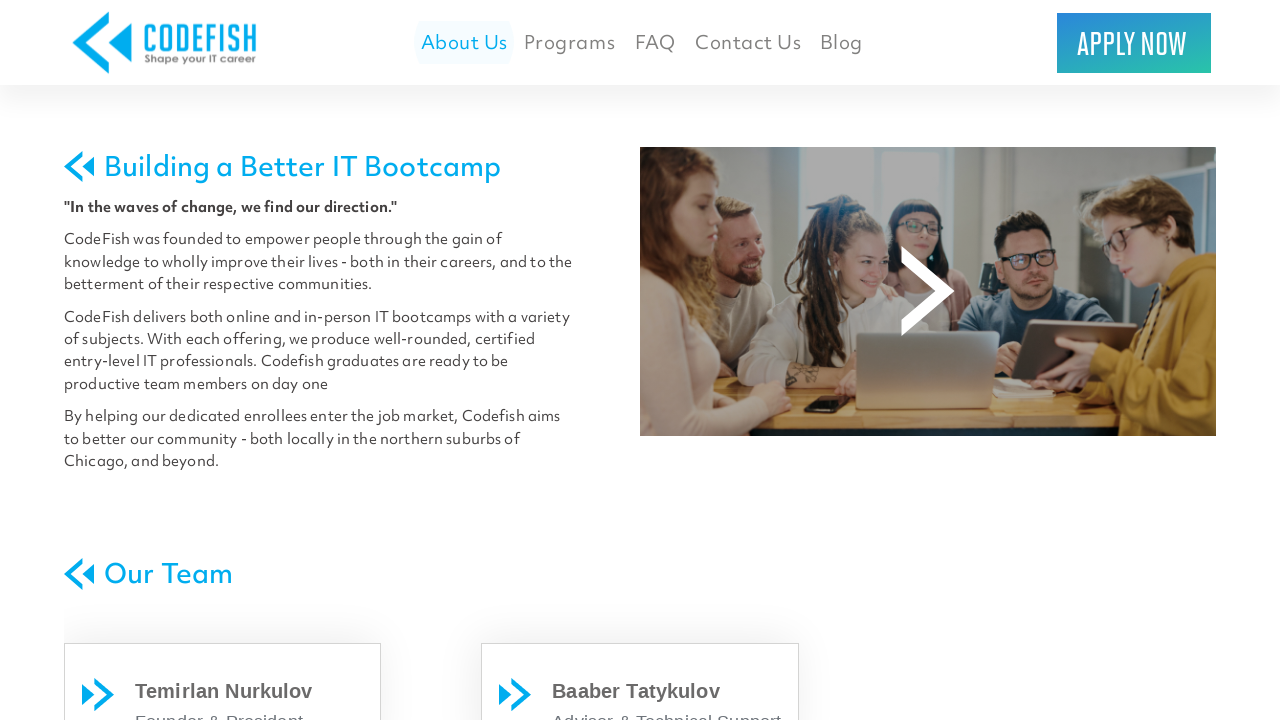

Navigated back to main page again
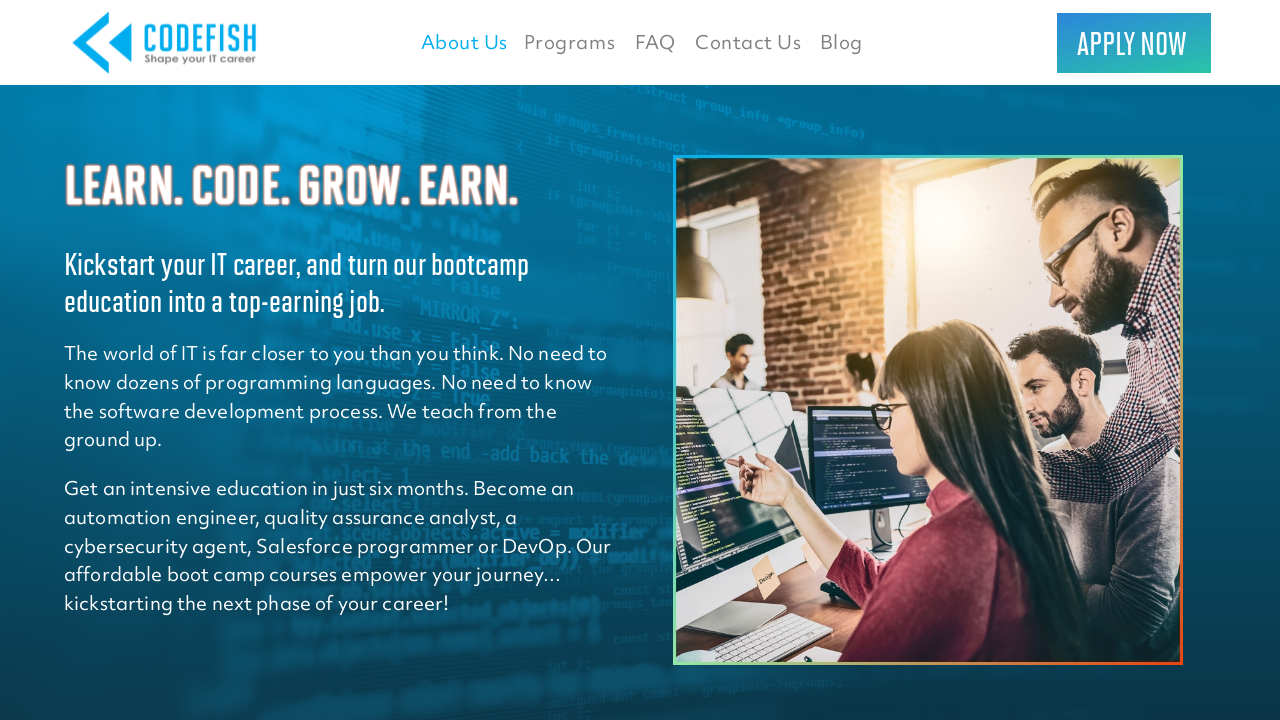

Clicked 'About us' button using JavaScript execution
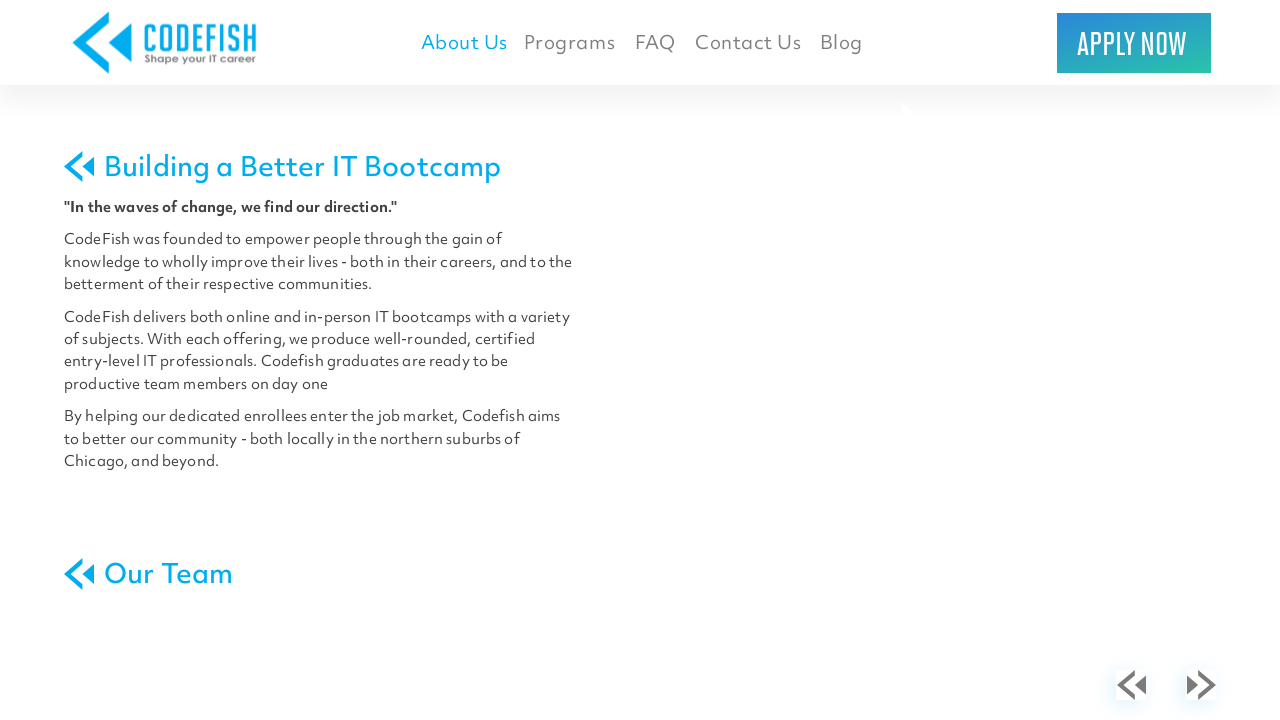

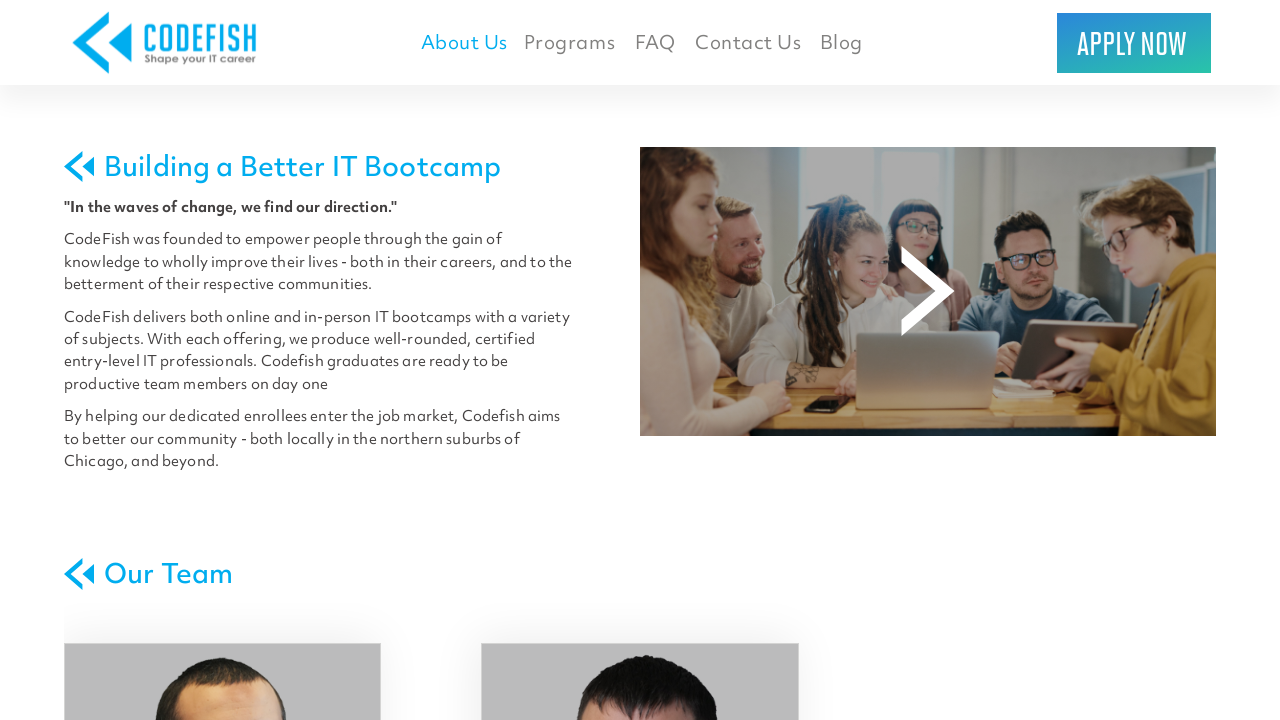